Tests country selection dropdown functionality on a dummy ticket booking form by clicking to open the dropdown and selecting a specific country

Starting URL: https://www.dummyticket.com/dummy-ticket-for-visa-application/

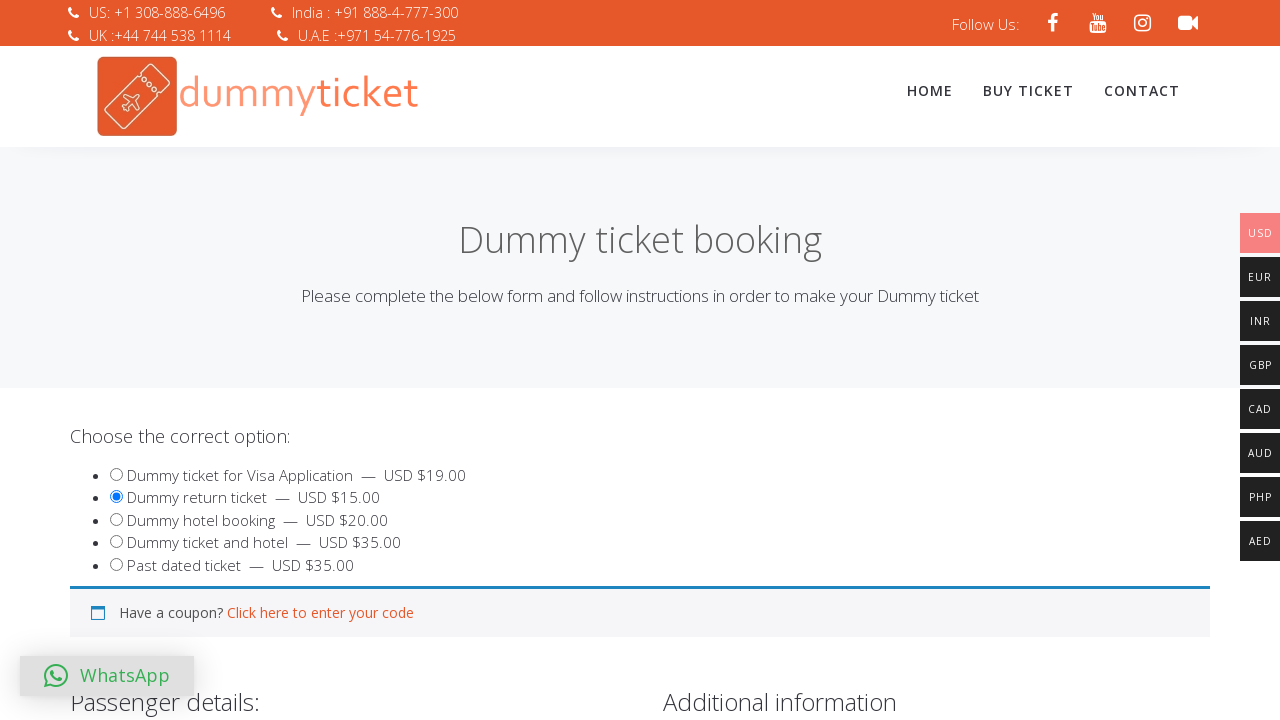

Clicked country dropdown to open it at (72, 345) on xpath=//p[@id='billing_country_field']//span[@class='woocommerce-input-wrapper']
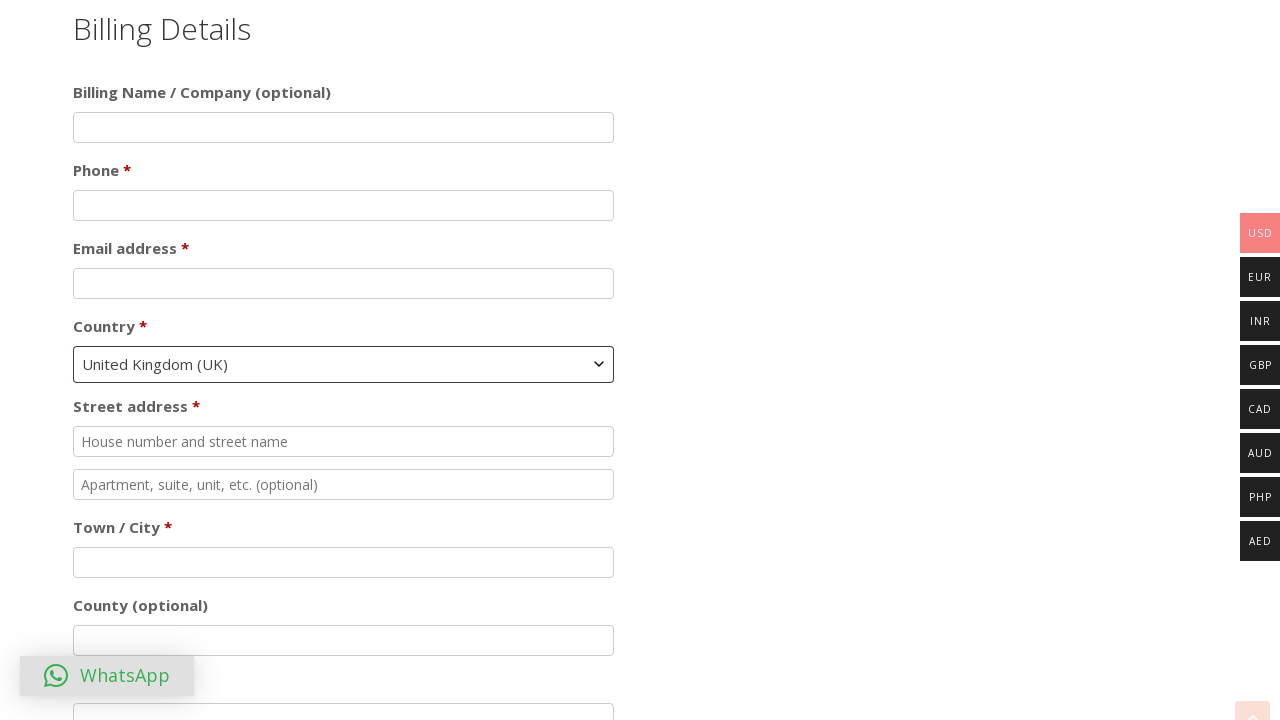

Selected 'Antigua and Barbuda' from country dropdown on select#billing_country
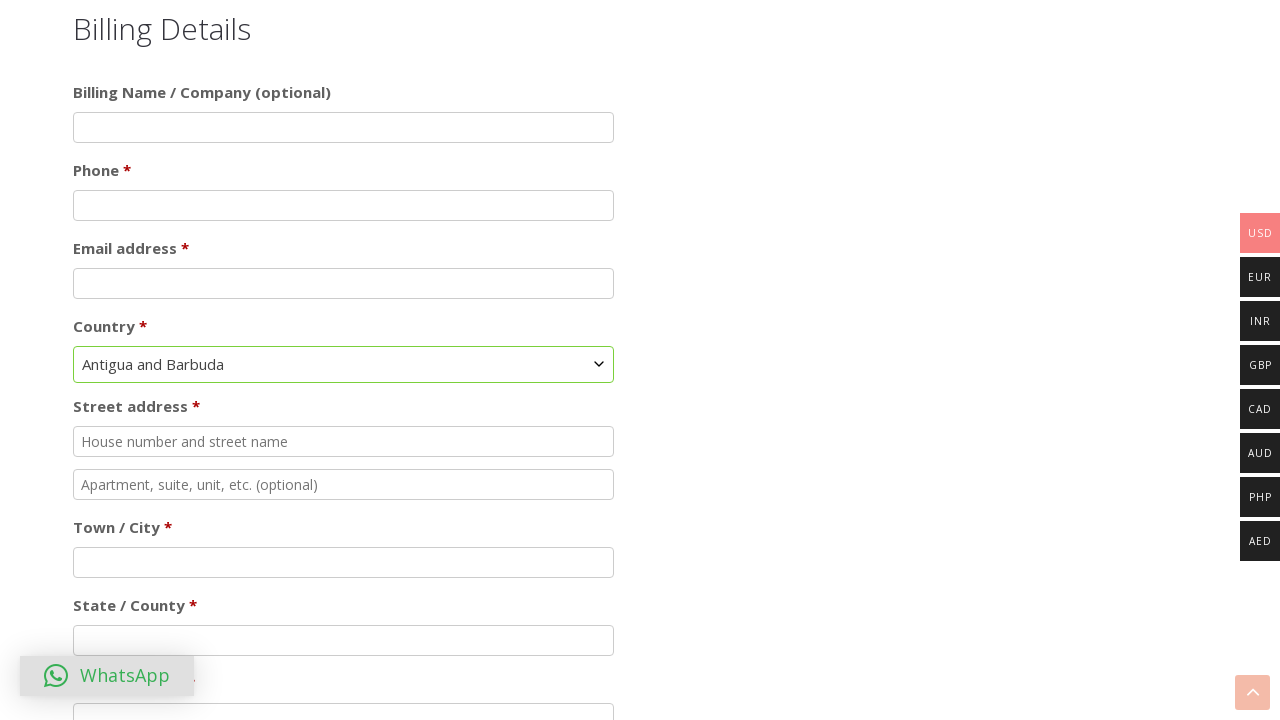

Waited 4 seconds for country selection to be processed
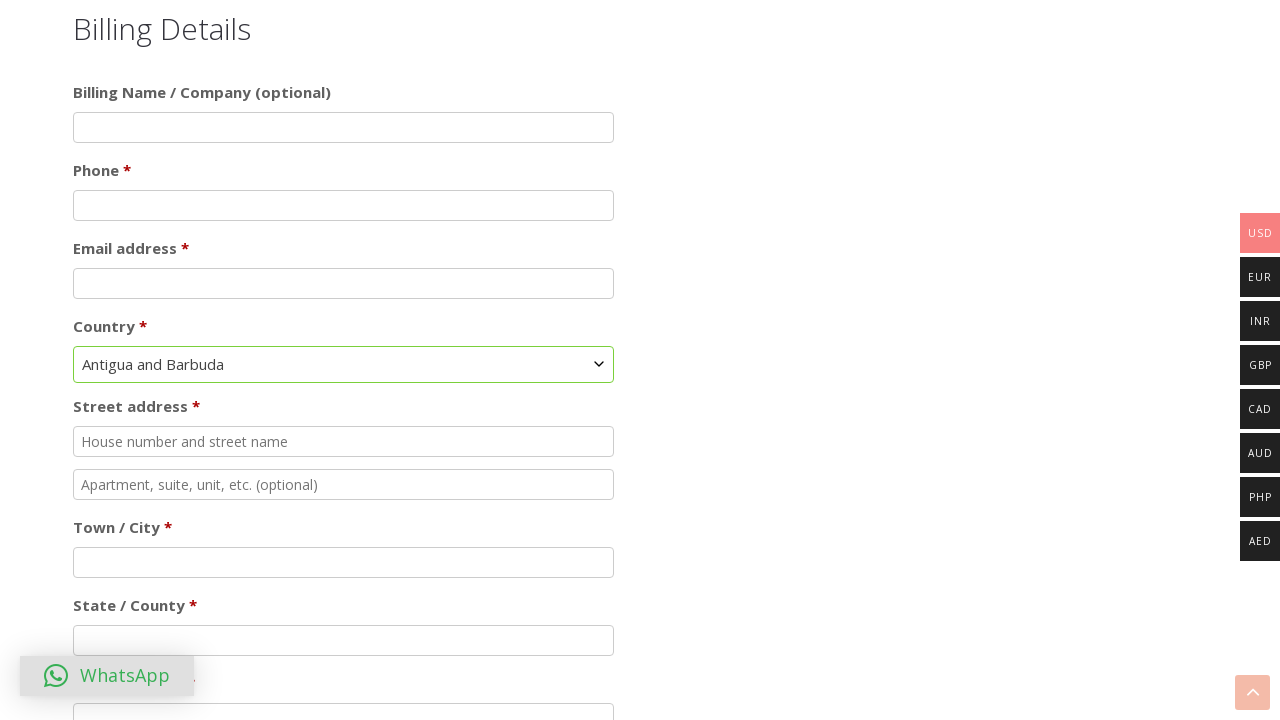

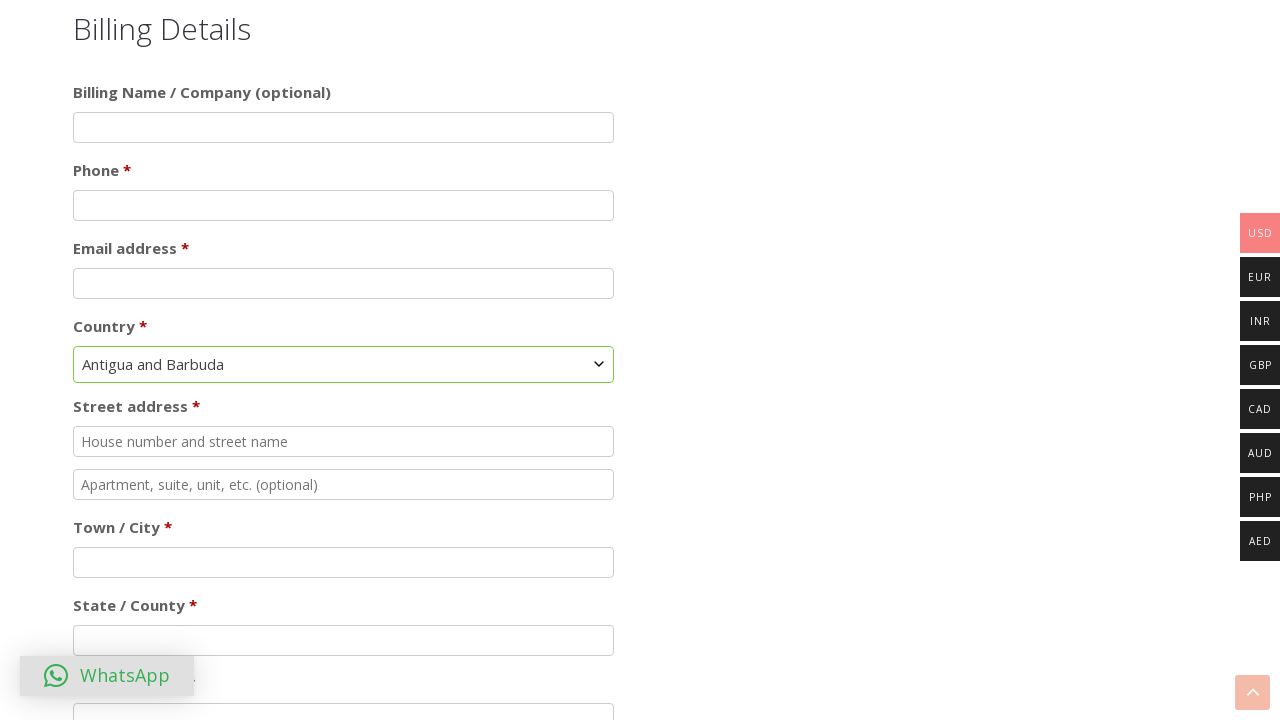